Launches DuckDuckGo homepage and verifies the page loads successfully

Starting URL: https://duckduckgo.com

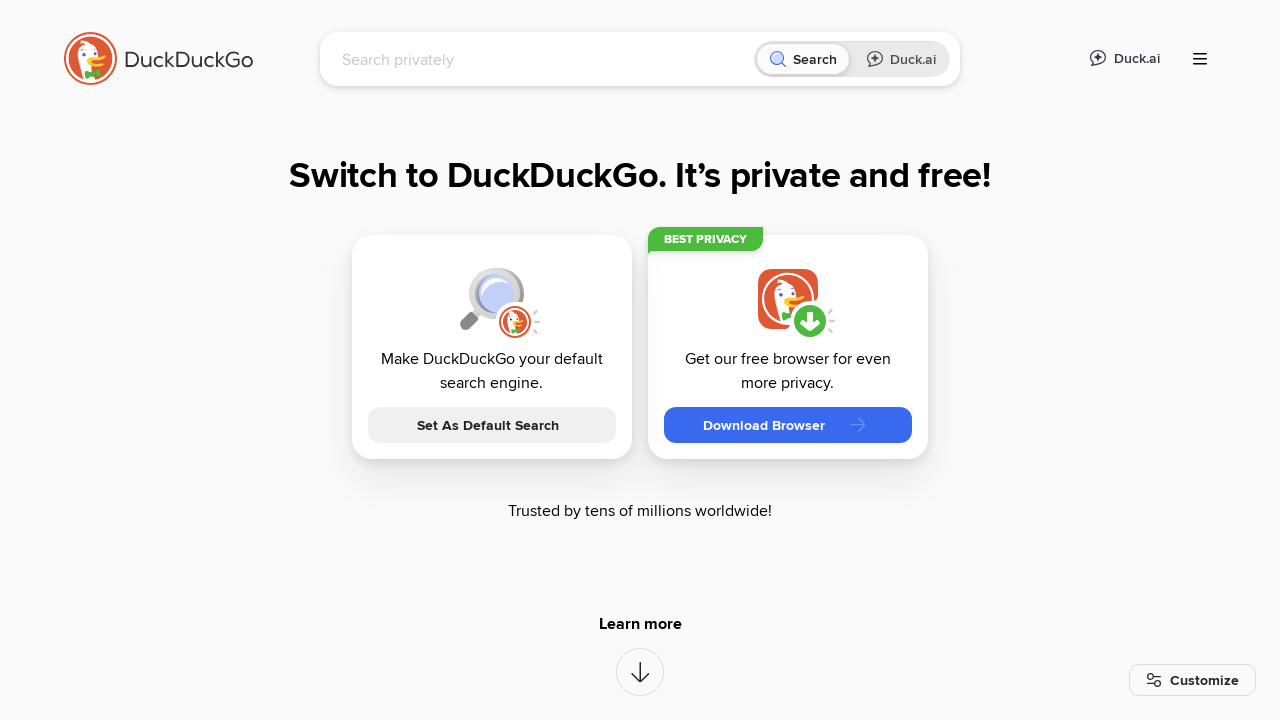

Waited for DuckDuckGo search input to load
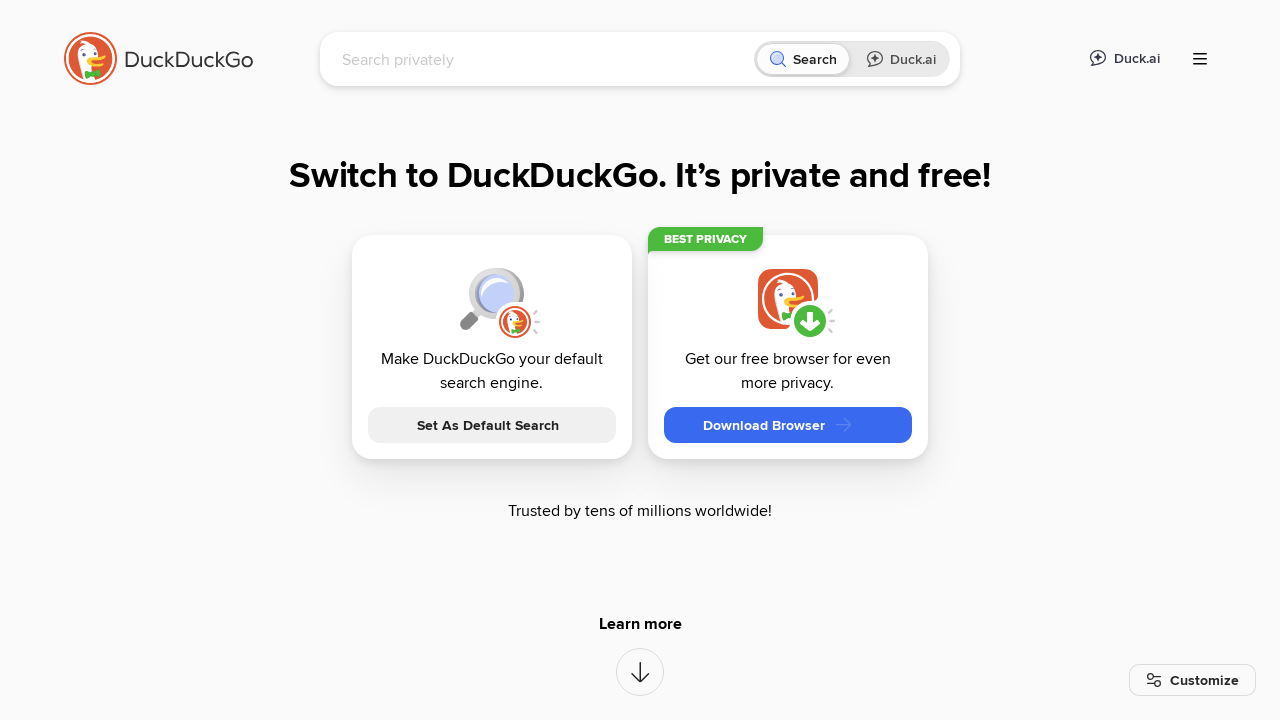

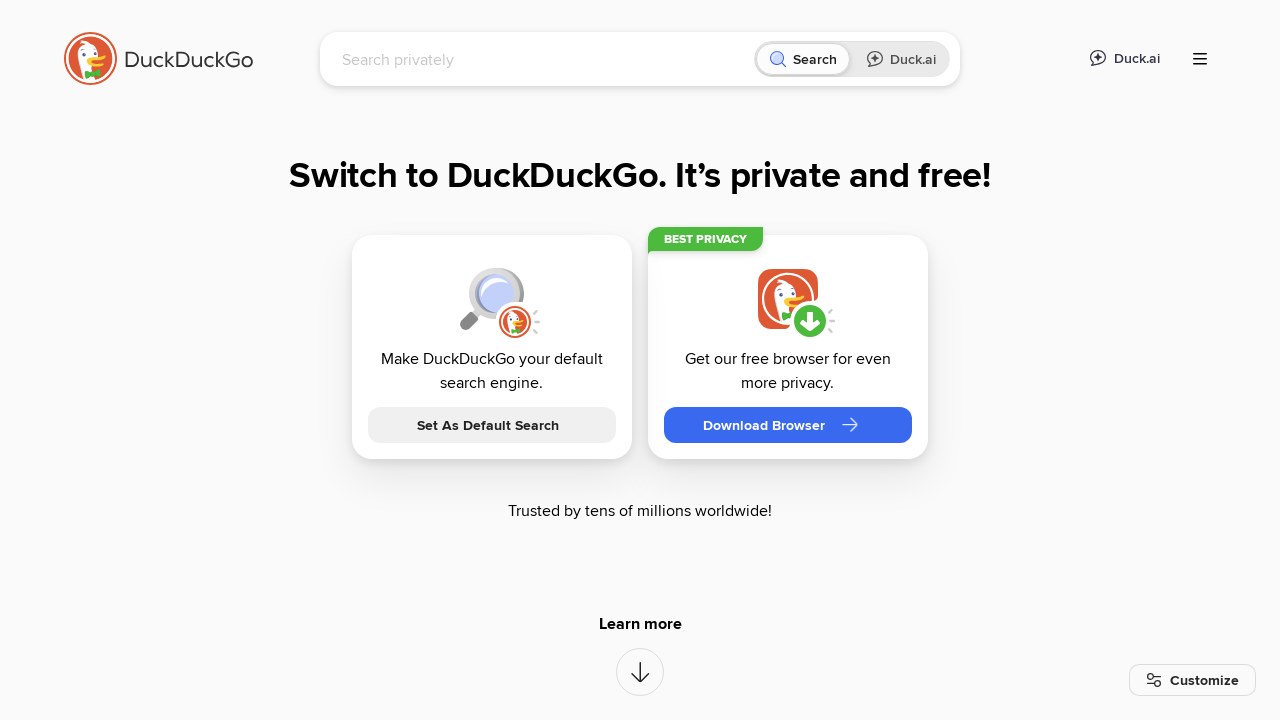